Tests dropdown selection functionality using various methods (by text, value, and index) and verifies dropdown options

Starting URL: https://testautomationpractice.blogspot.com/

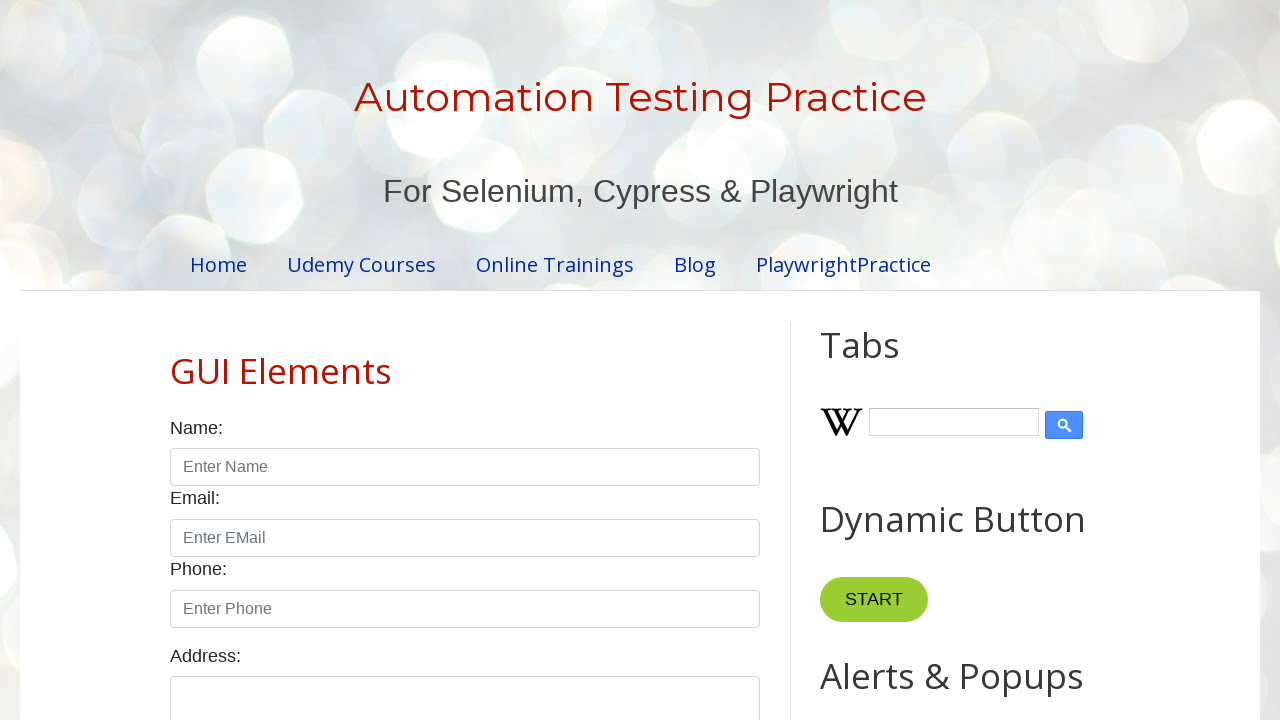

Navigated to test automation practice website
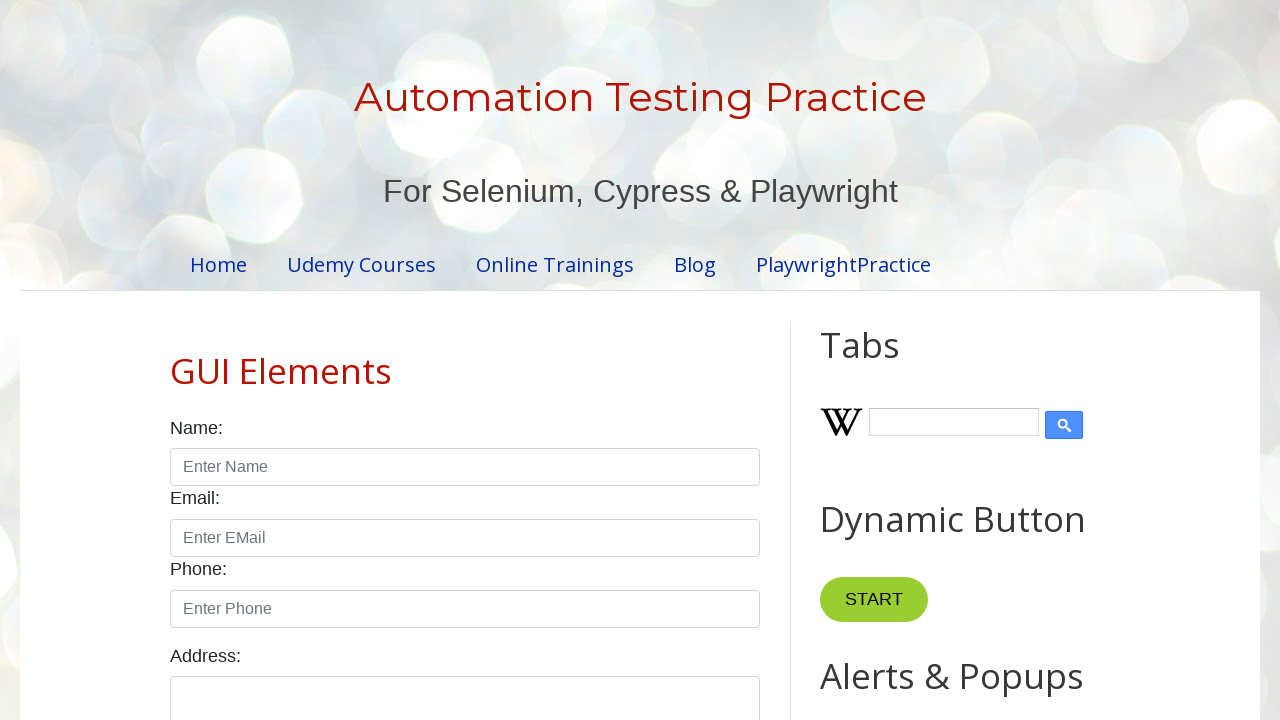

Selected 'United Kingdom' from country dropdown by visible text on #country
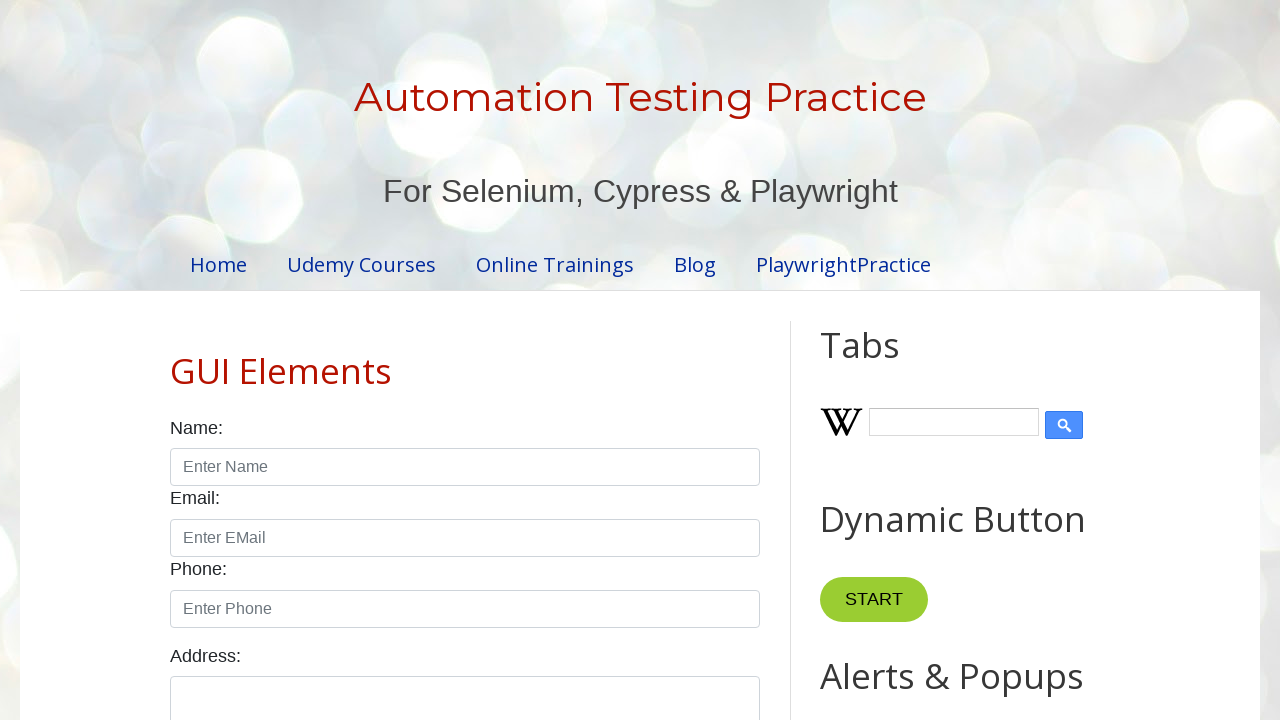

Selected 'japan' from country dropdown by value on #country
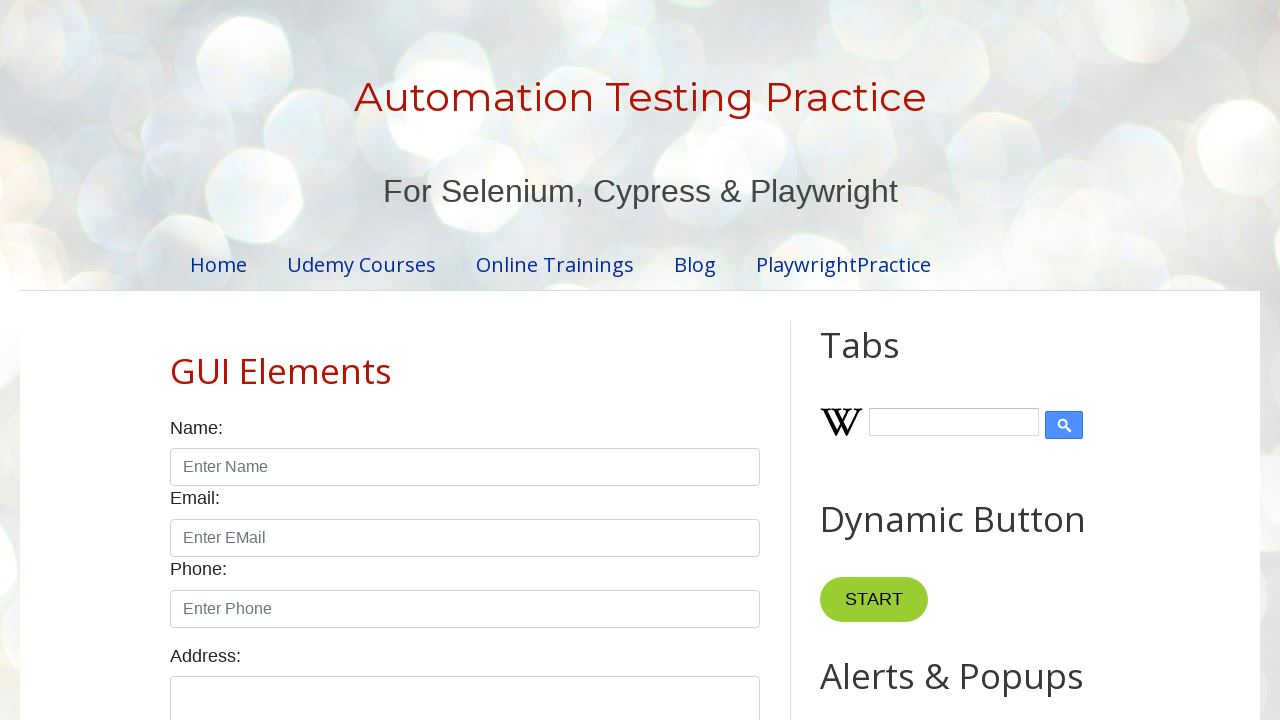

Selected first option from country dropdown by index on #country
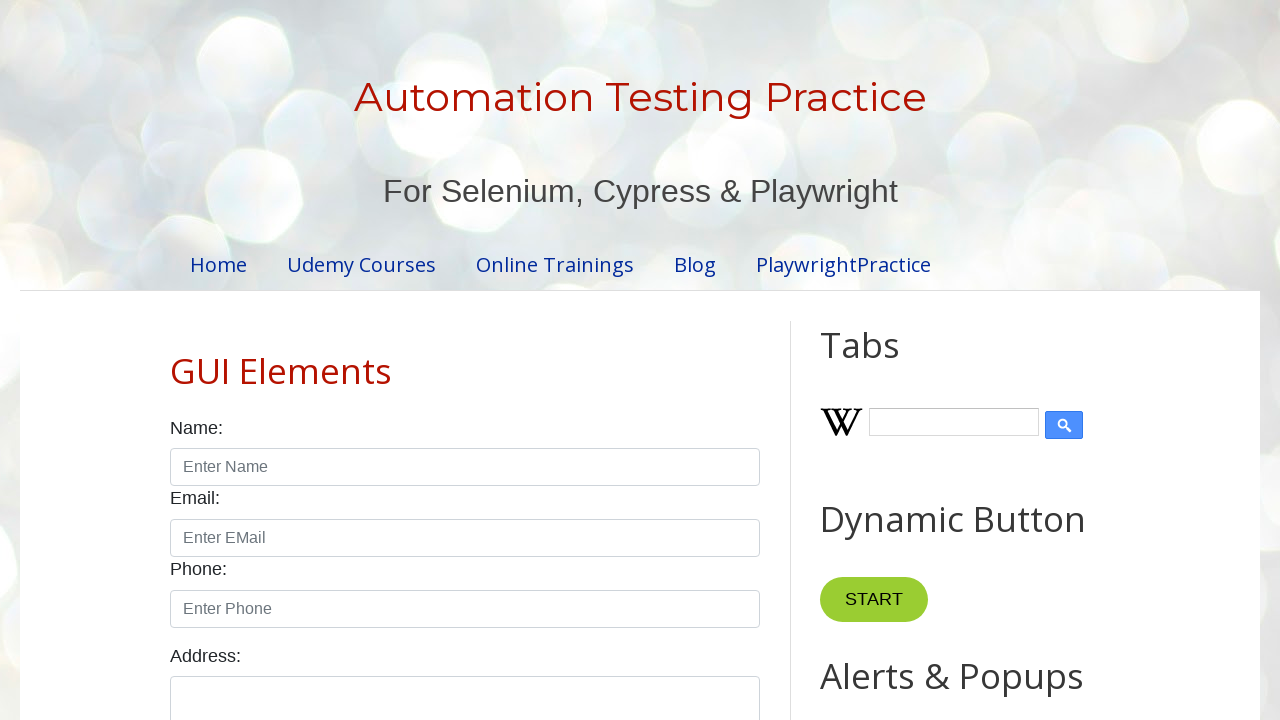

Retrieved all dropdown options - found 10 options
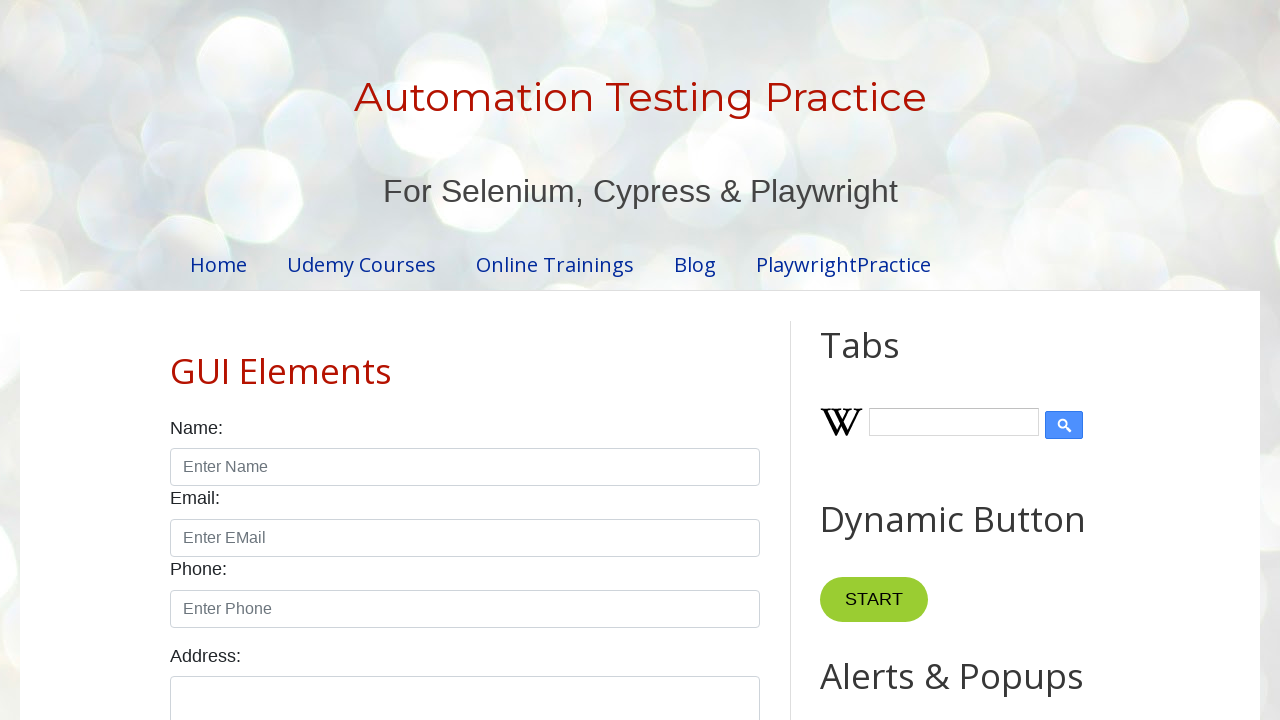

Printed all dropdown option values
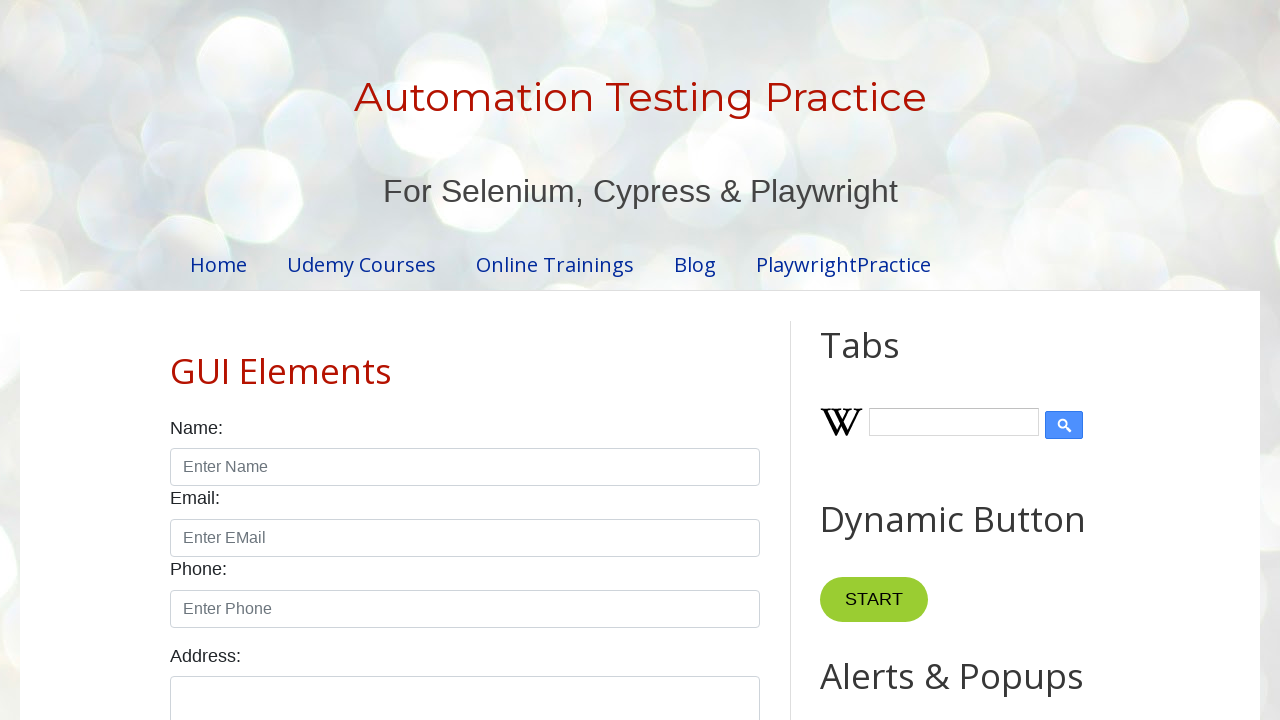

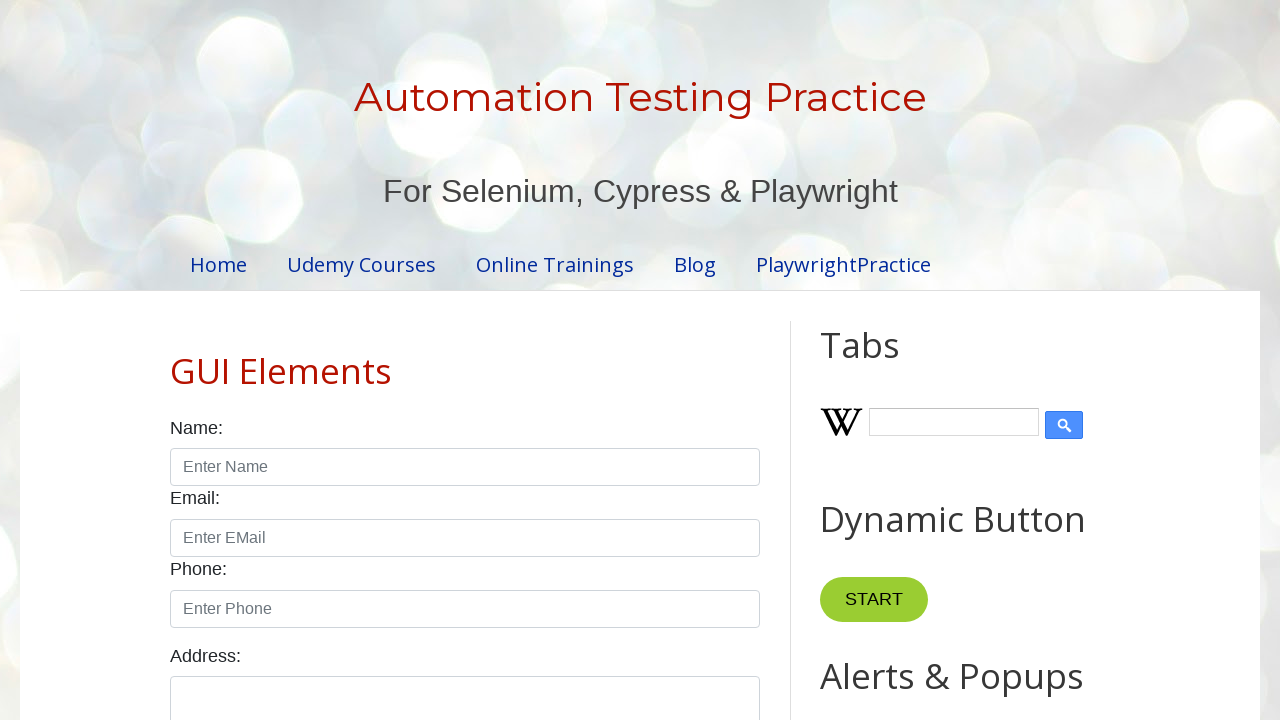